Tests JavaScript alert handling by filling a name field, clicking a button to trigger an alert popup, and accepting the alert.

Starting URL: https://rahulshettyacademy.com/AutomationPractice/

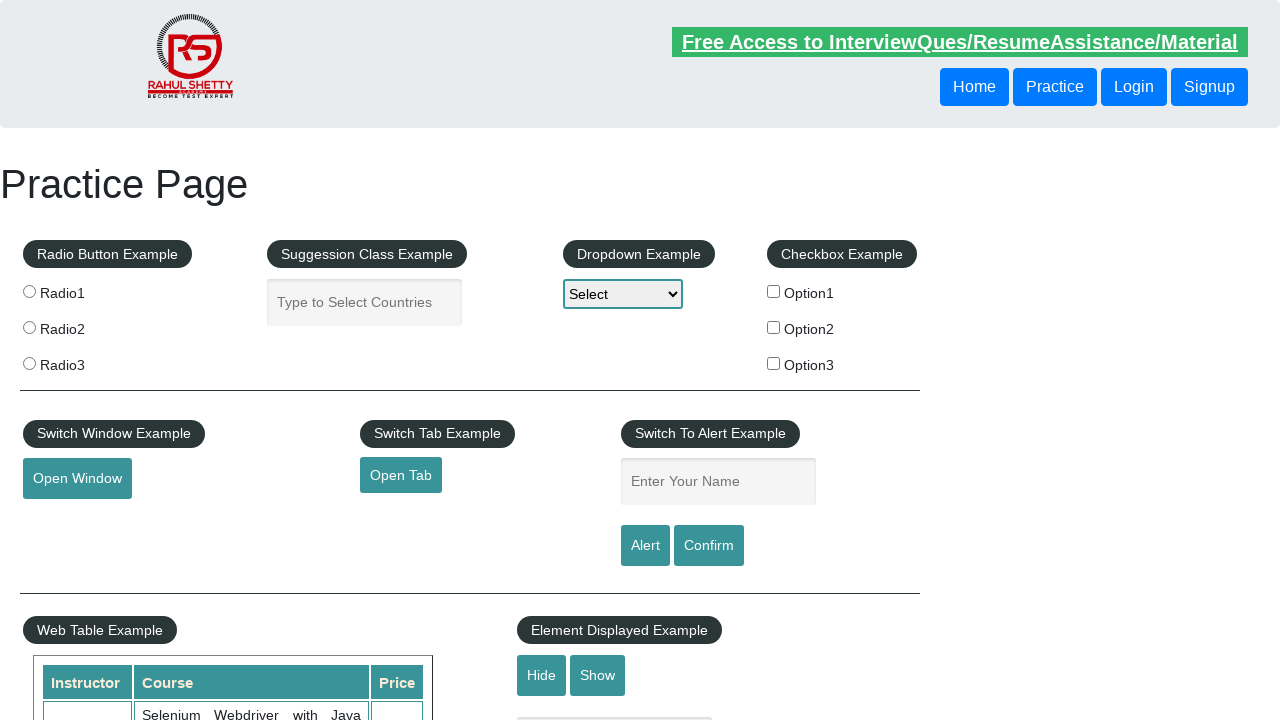

Filled name field with 'Megha Sawant' on #name
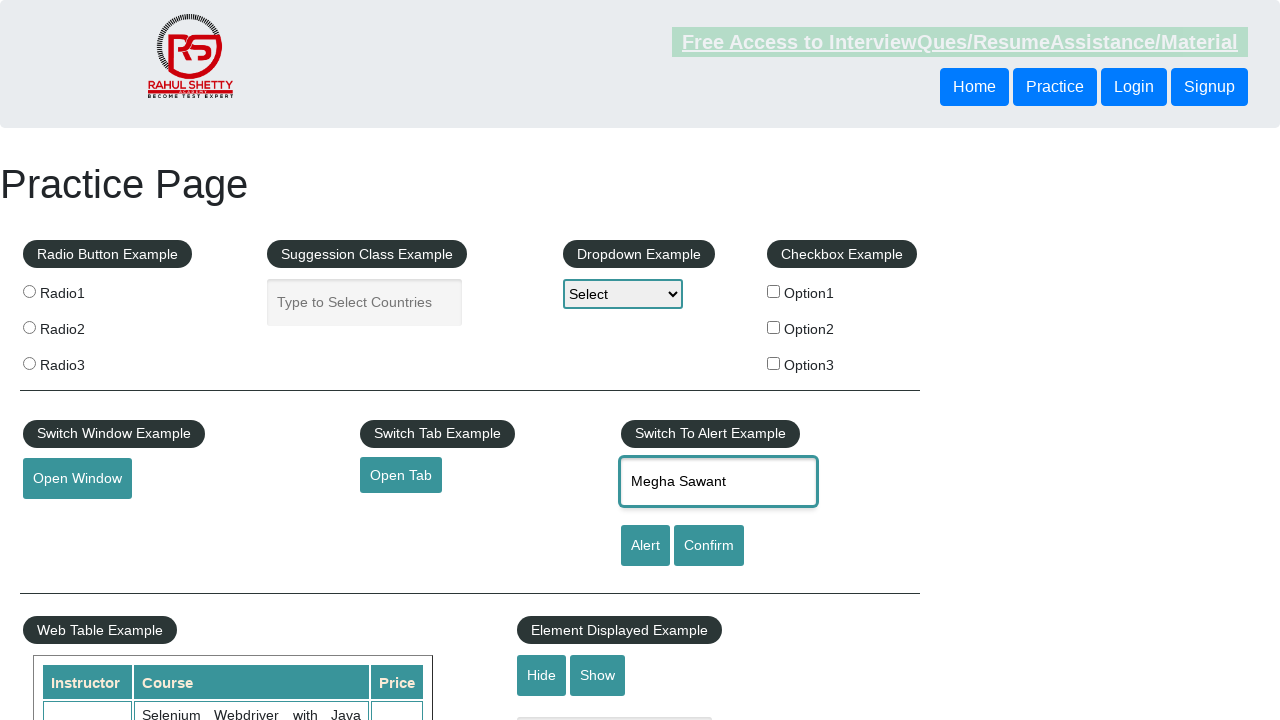

Set up dialog handler to accept alerts
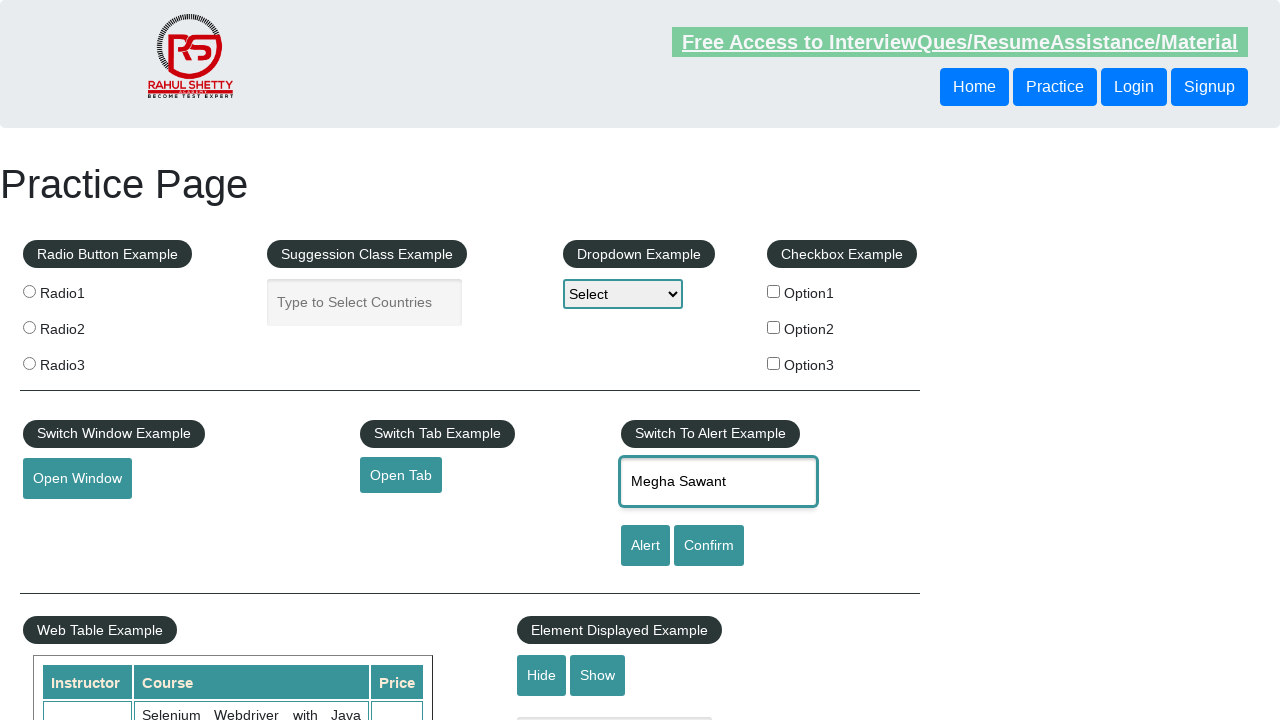

Clicked alert button to trigger JavaScript alert at (645, 546) on #alertbtn
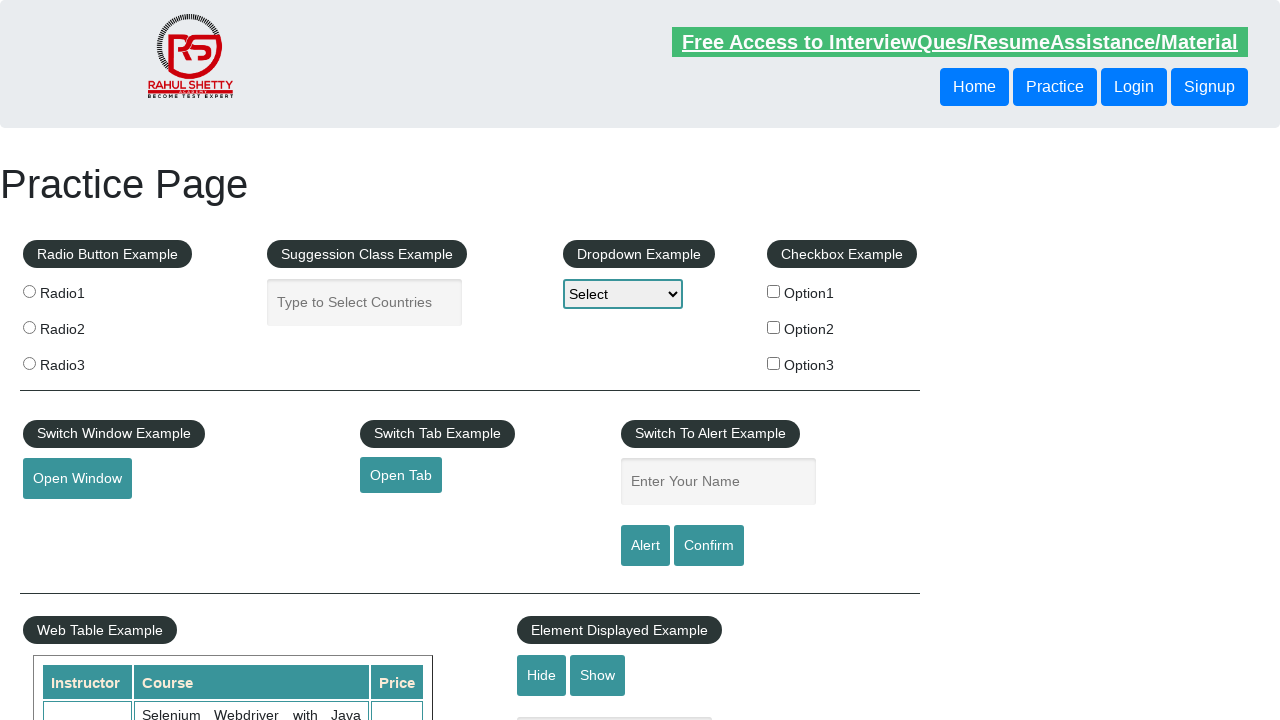

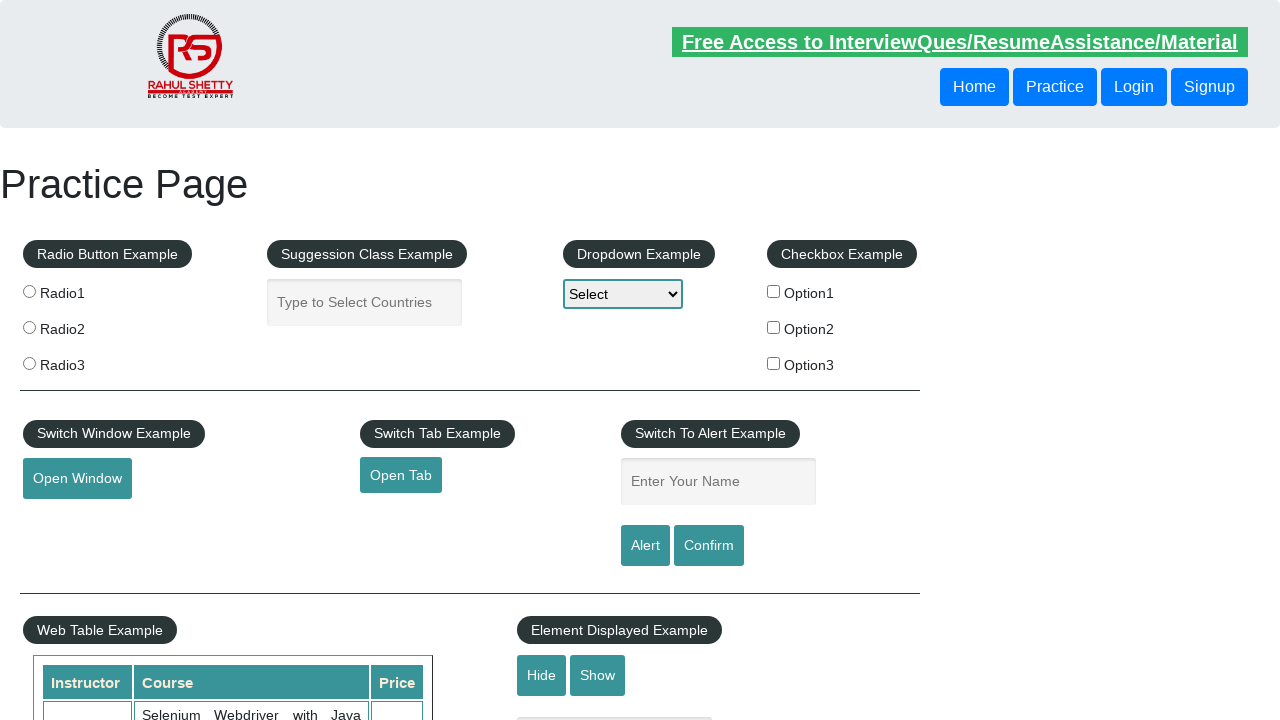